Tests that the first option in a dropdown is an unselectable placeholder text by navigating to the dropdown page and verifying the first option's text.

Starting URL: https://the-internet.herokuapp.com/

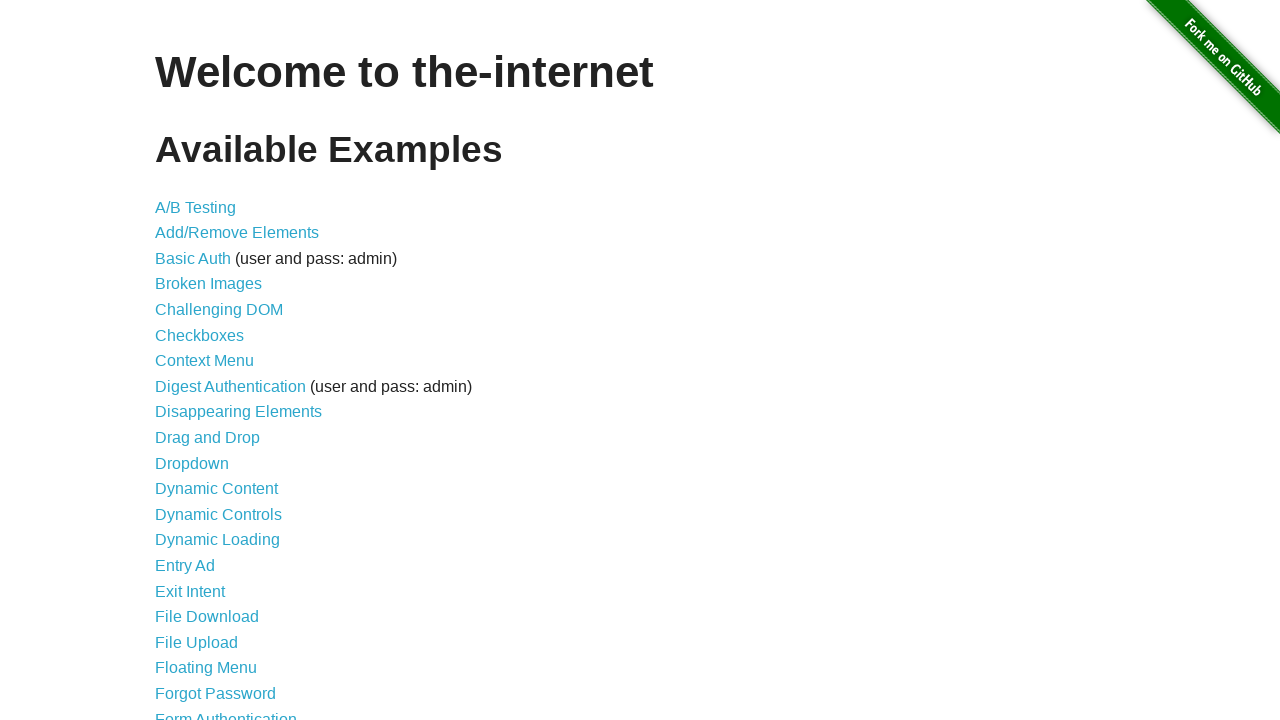

Waited for page to load - h1 element appeared
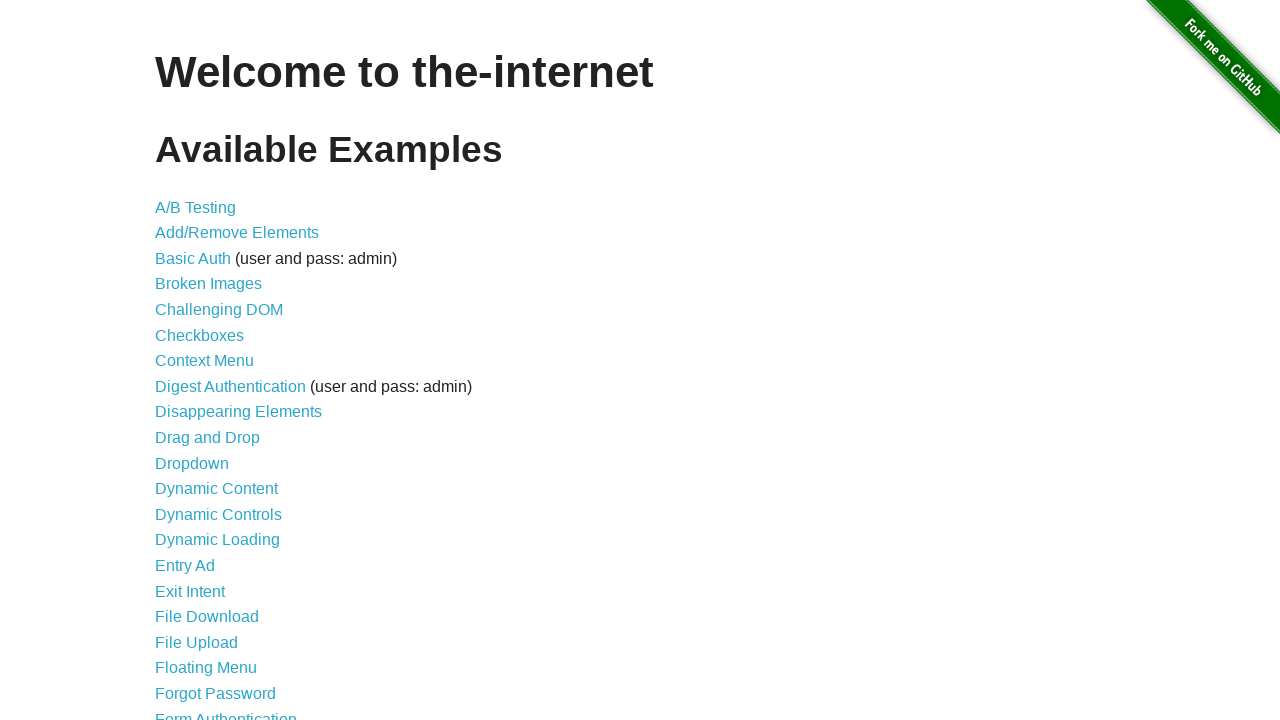

Clicked on Dropdown link (11th item in the list) at (192, 463) on xpath=/html/body/div[2]/div/ul/li[11]/a
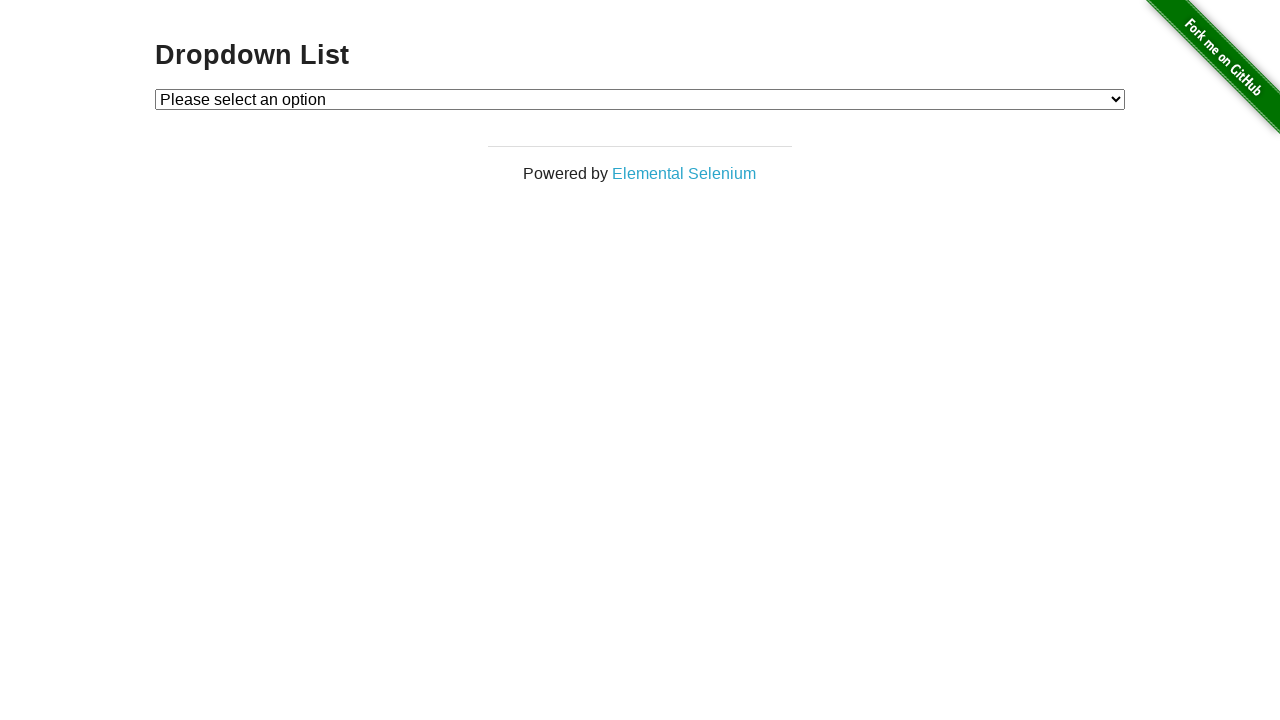

Clicked on dropdown to open it at (640, 99) on #dropdown
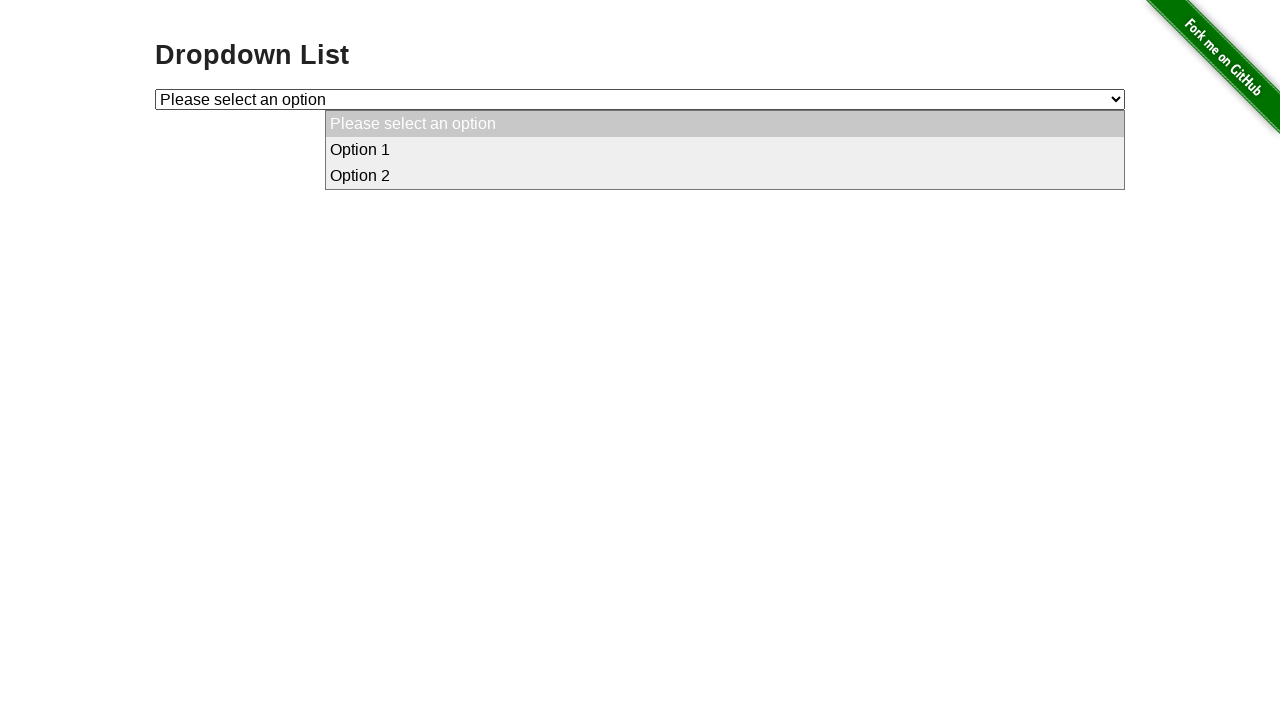

Verified first option has placeholder text 'Please select an option'
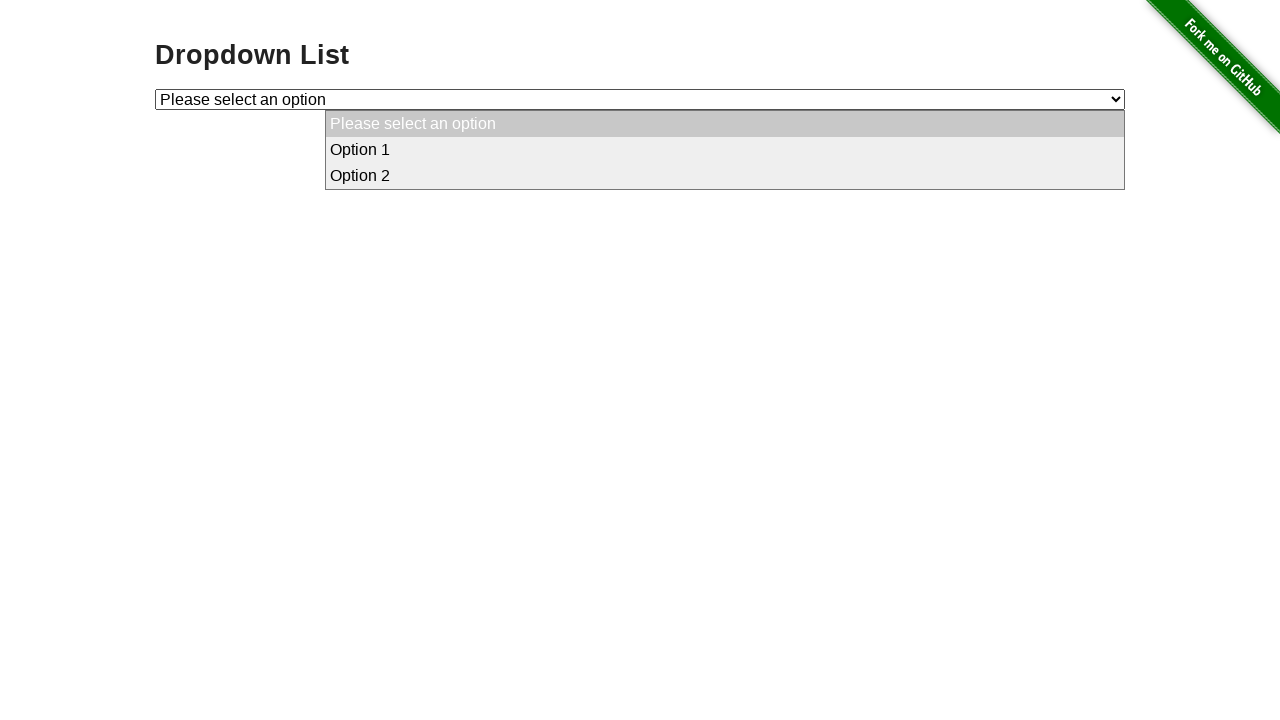

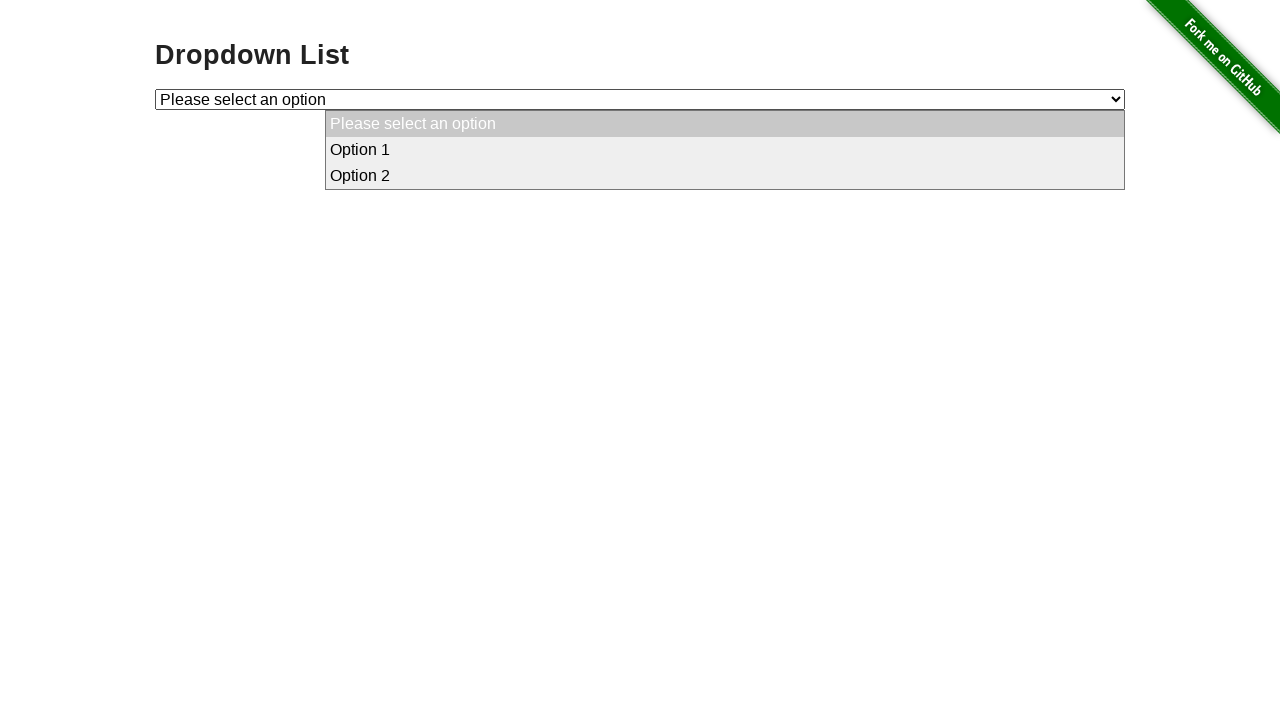